Tests that the currently applied filter link is highlighted with 'selected' class

Starting URL: https://demo.playwright.dev/todomvc

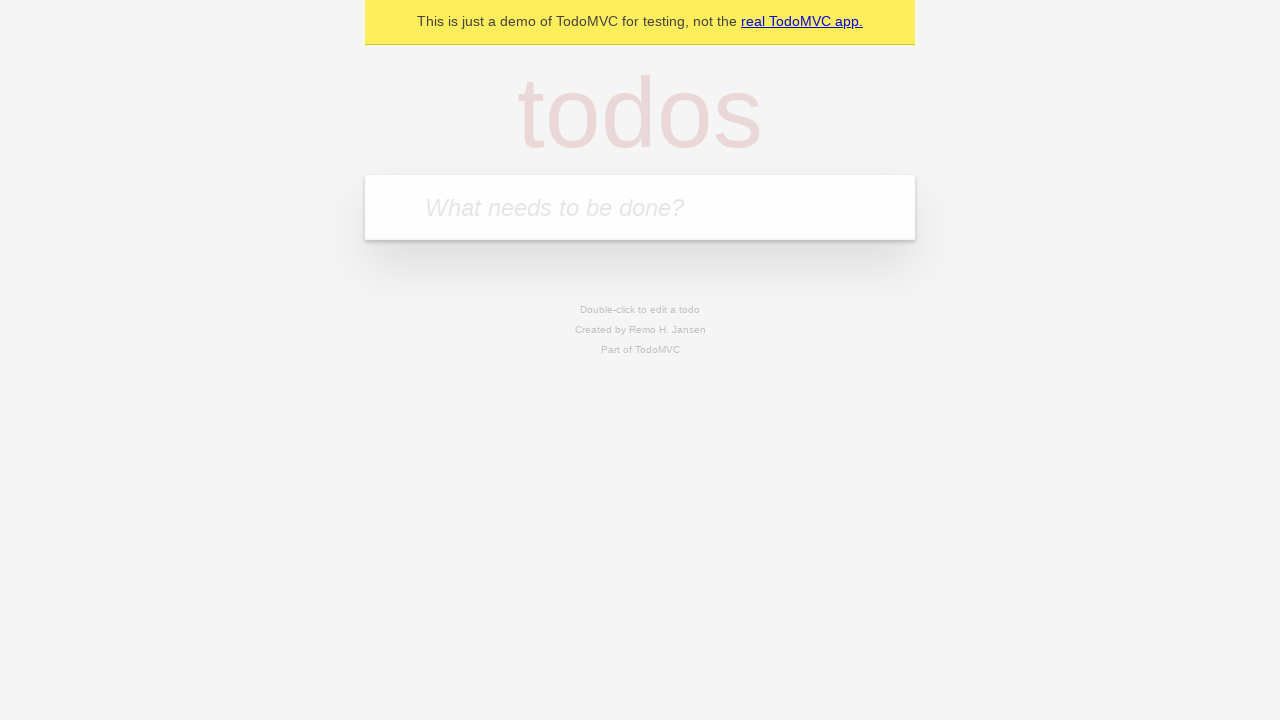

Filled todo input with 'buy some cheese' on internal:attr=[placeholder="What needs to be done?"i]
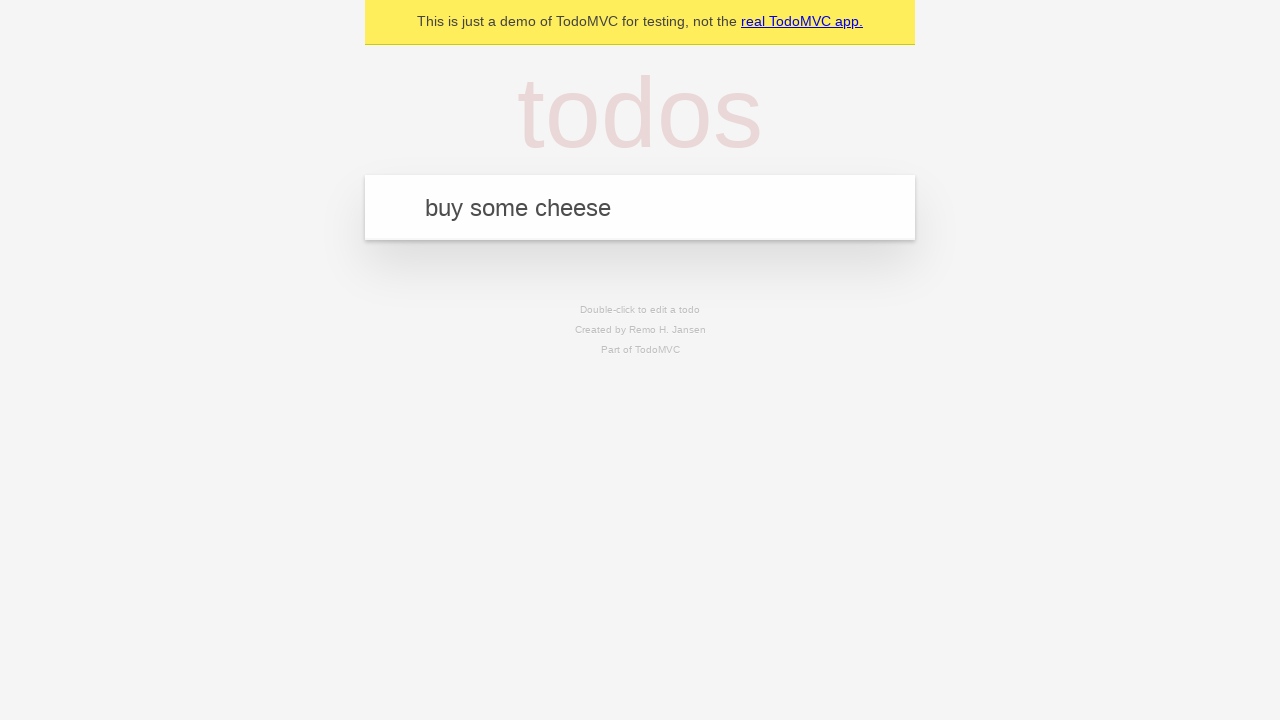

Pressed Enter to create first todo on internal:attr=[placeholder="What needs to be done?"i]
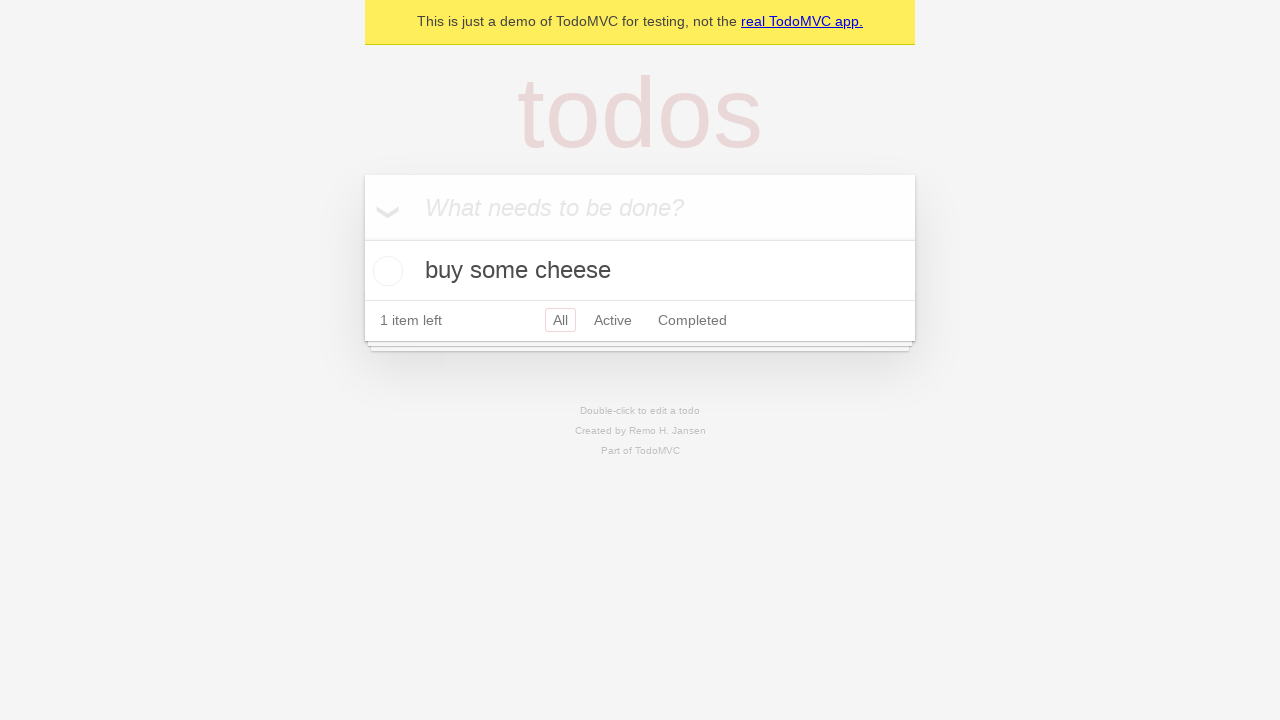

Filled todo input with 'feed the cat' on internal:attr=[placeholder="What needs to be done?"i]
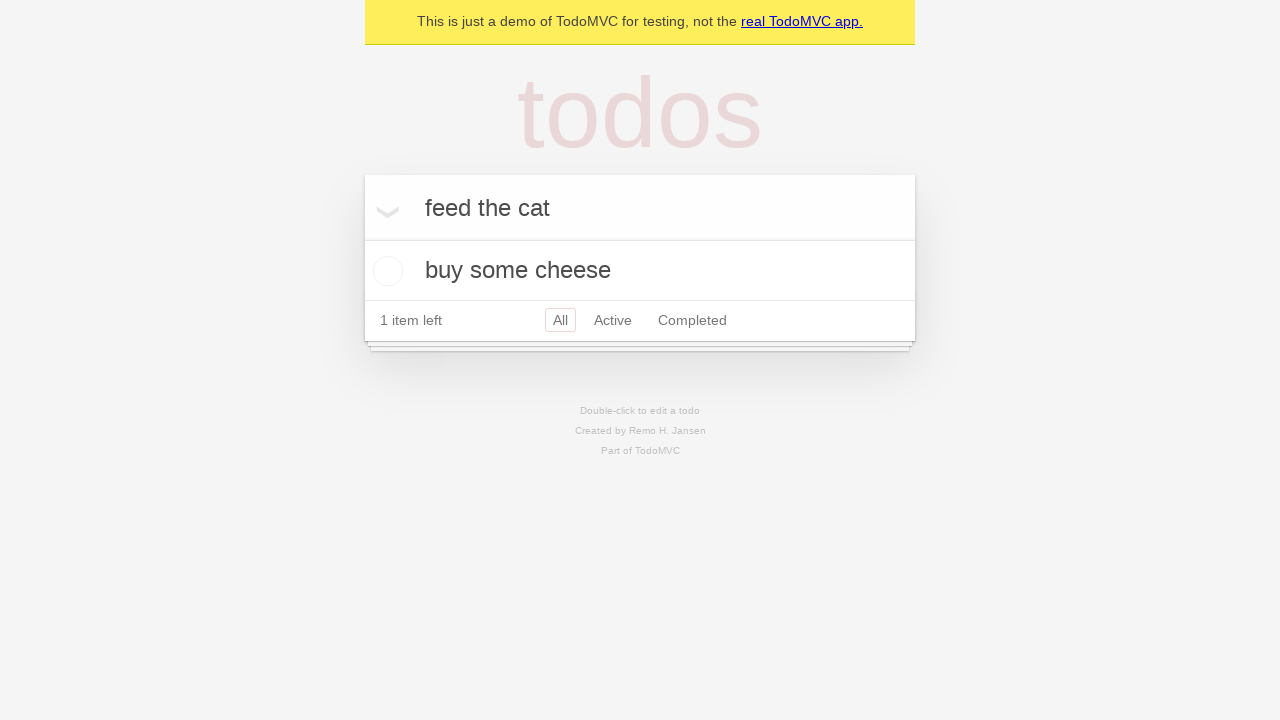

Pressed Enter to create second todo on internal:attr=[placeholder="What needs to be done?"i]
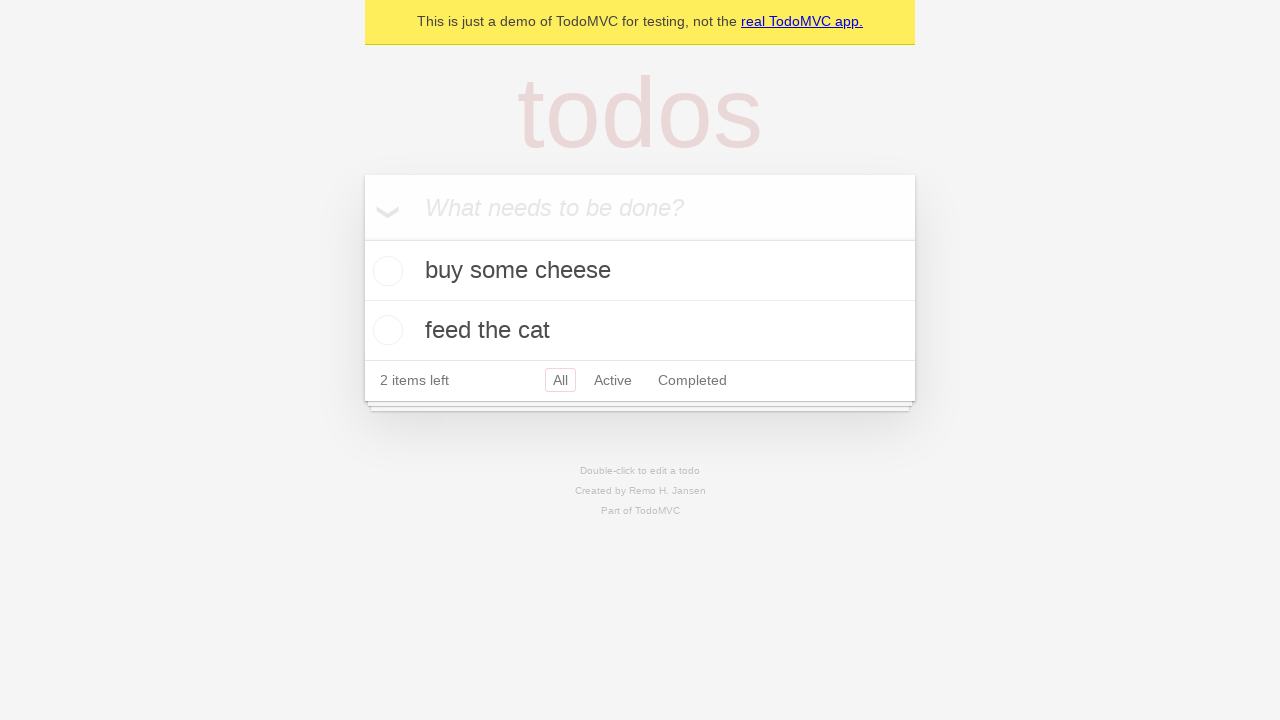

Filled todo input with 'book a doctors appointment' on internal:attr=[placeholder="What needs to be done?"i]
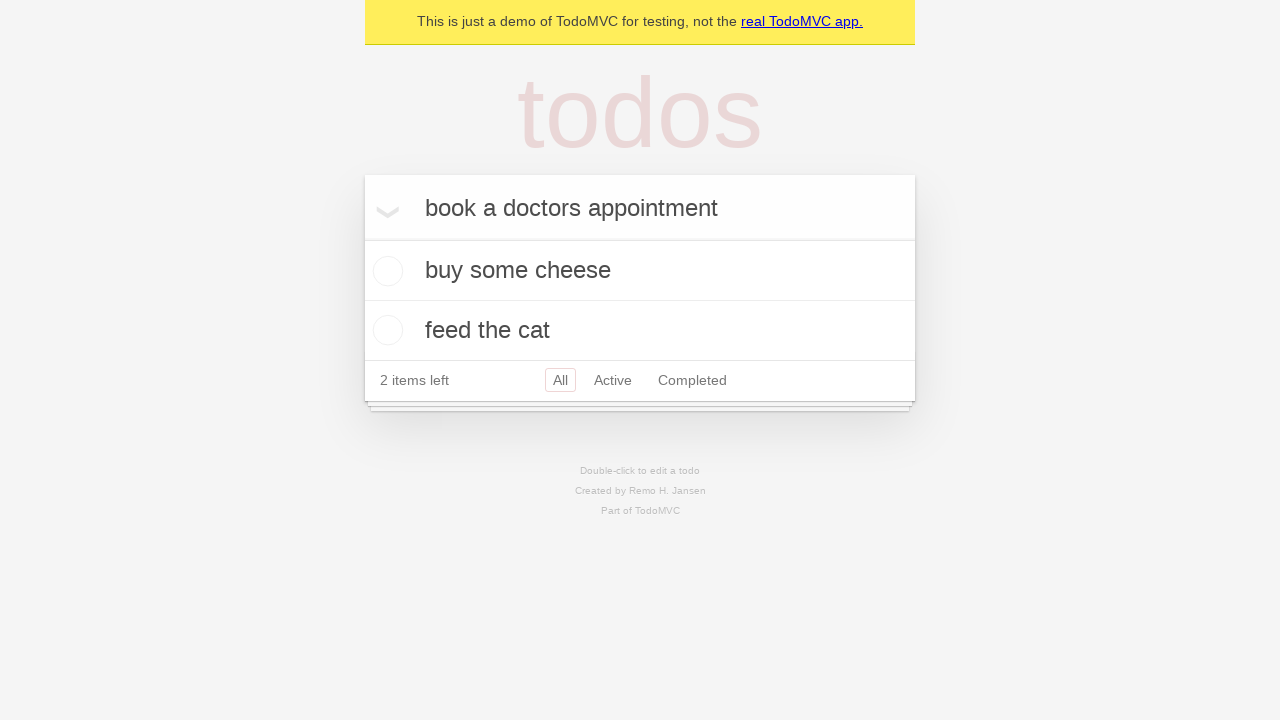

Pressed Enter to create third todo on internal:attr=[placeholder="What needs to be done?"i]
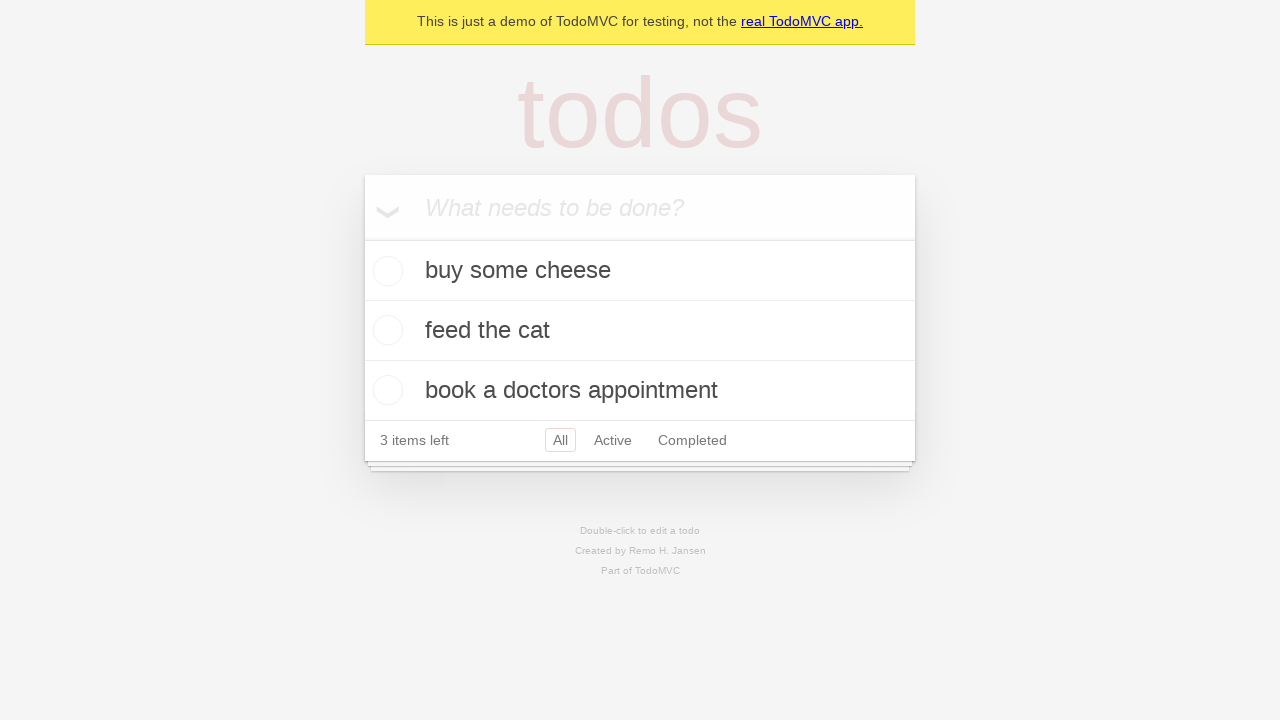

Waited for all 3 todos to be created
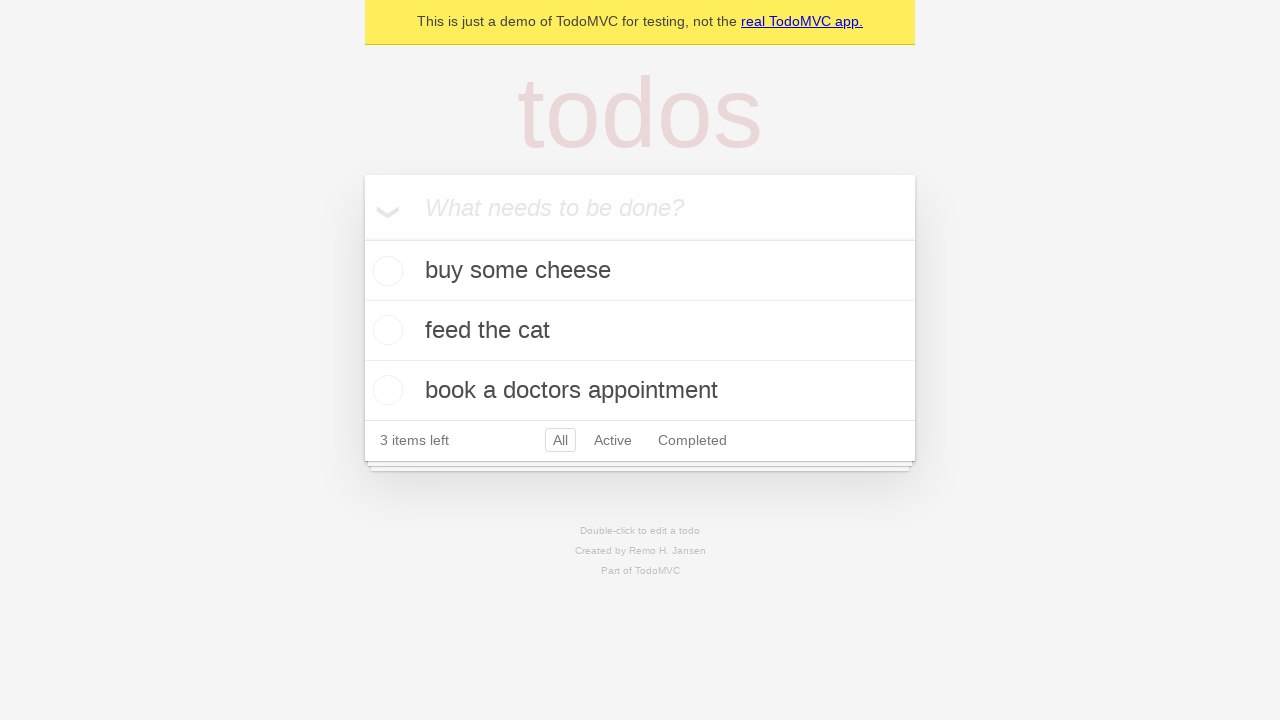

Clicked Active filter link at (613, 440) on internal:role=link[name="Active"i]
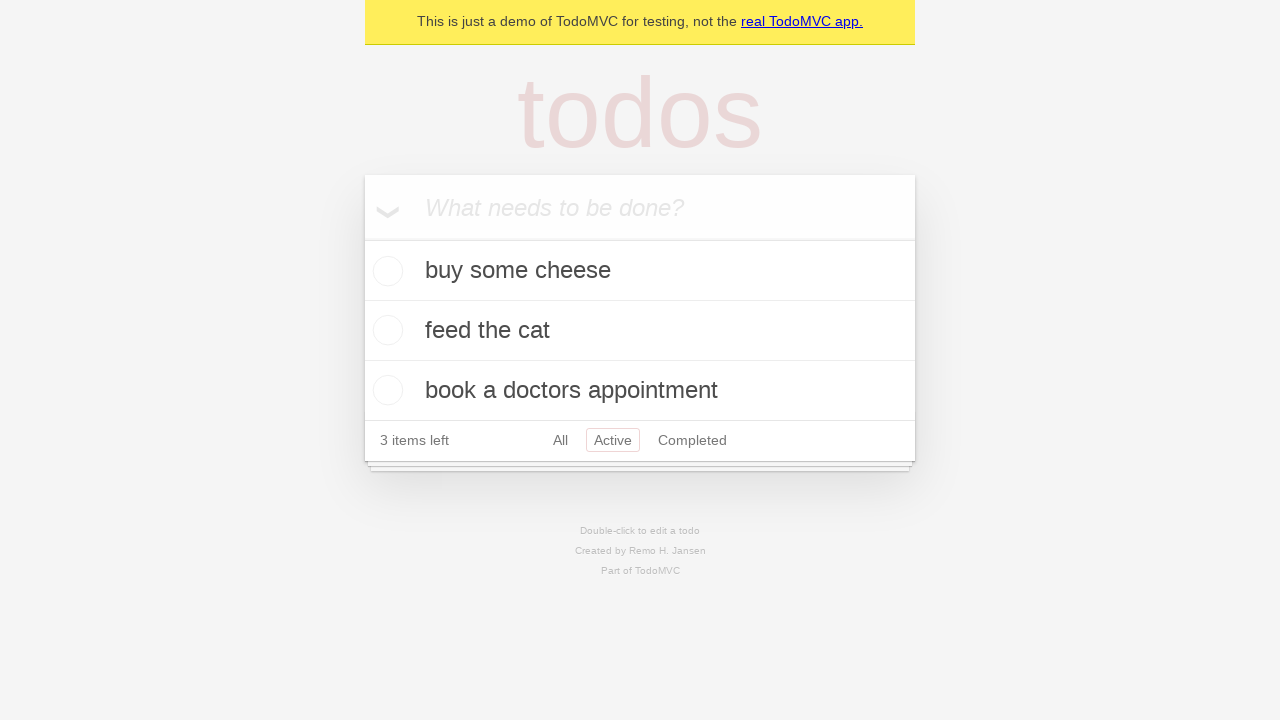

Clicked Completed filter link at (692, 440) on internal:role=link[name="Completed"i]
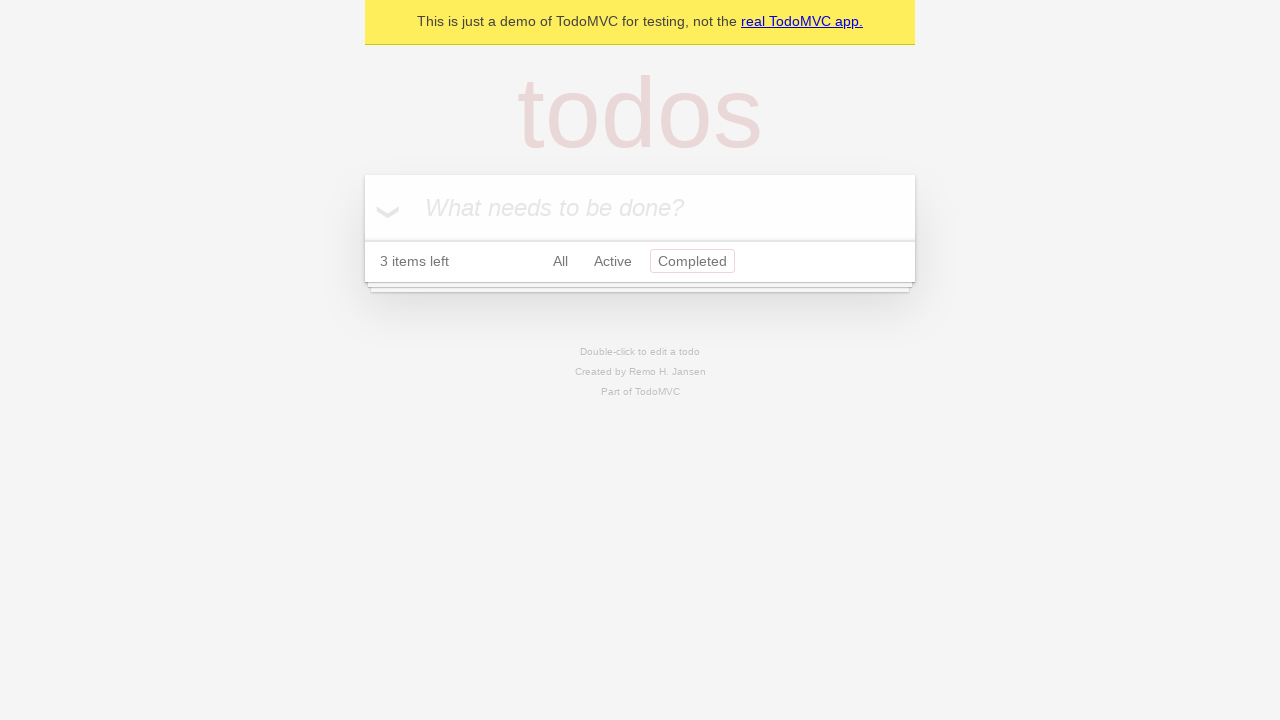

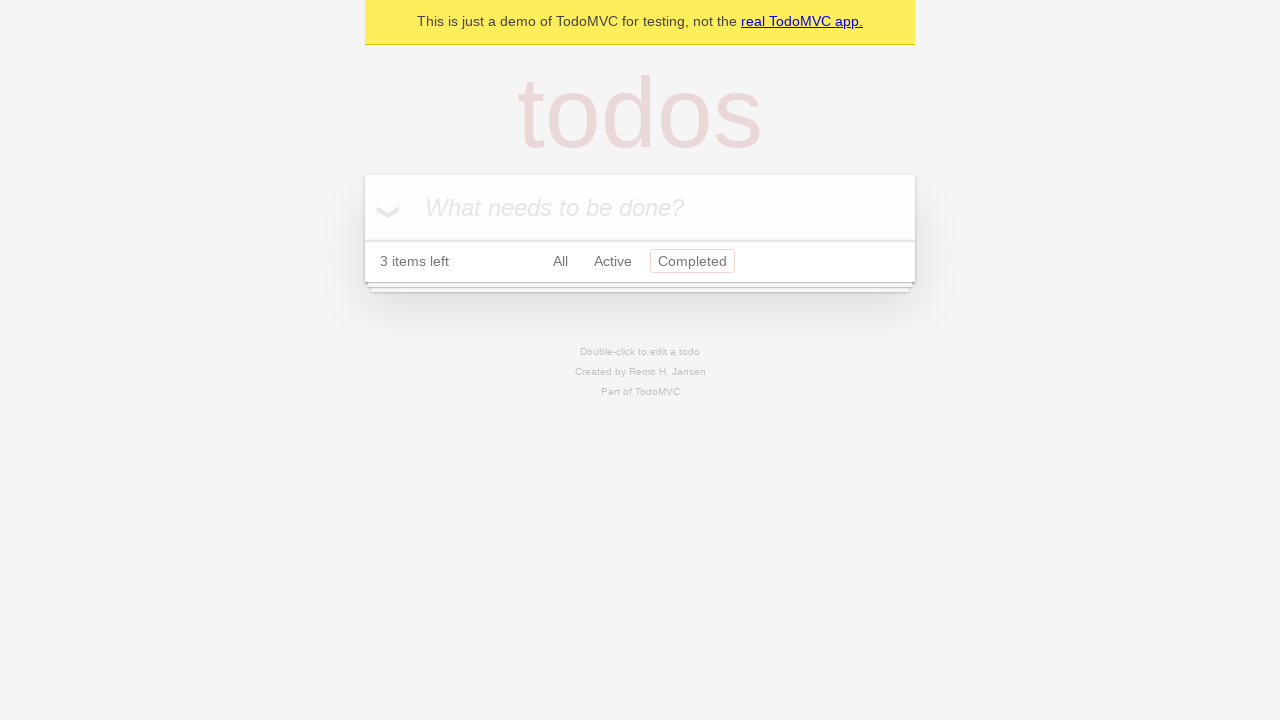